Tests successful login with valid credentials and verifies the secure area message

Starting URL: http://the-internet.herokuapp.com/login

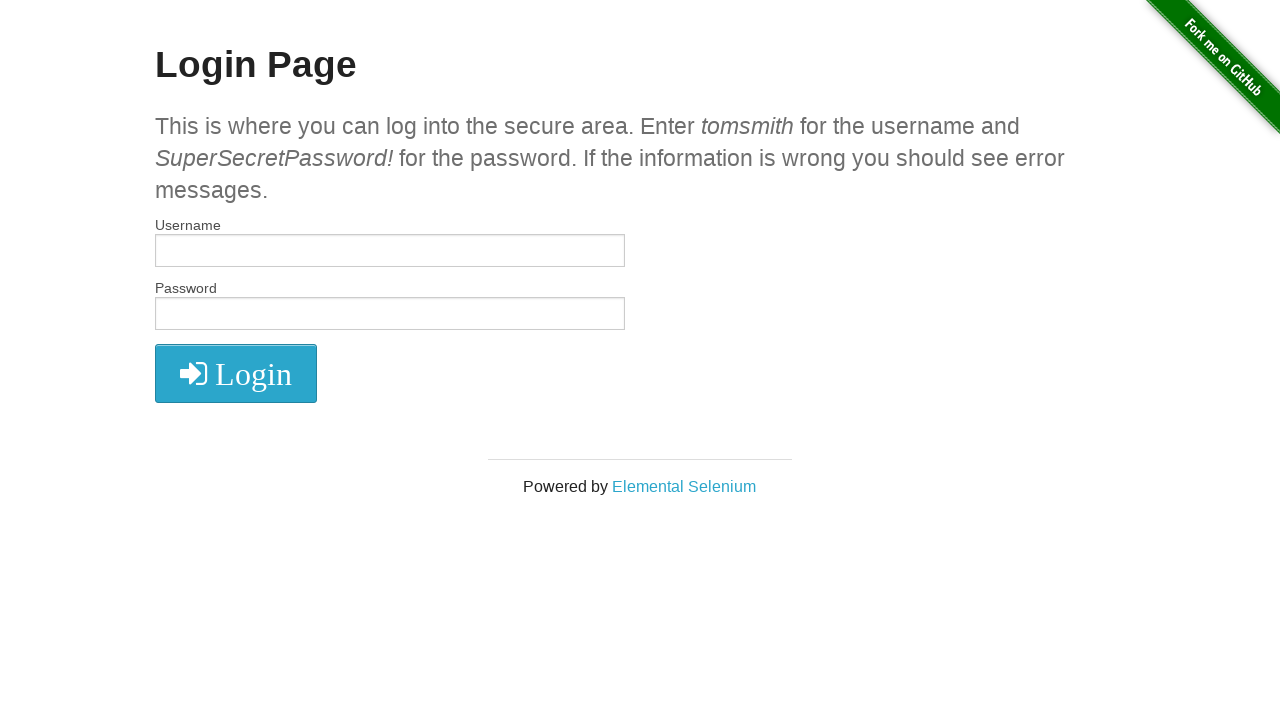

Filled username field with 'tomsmith' on #username
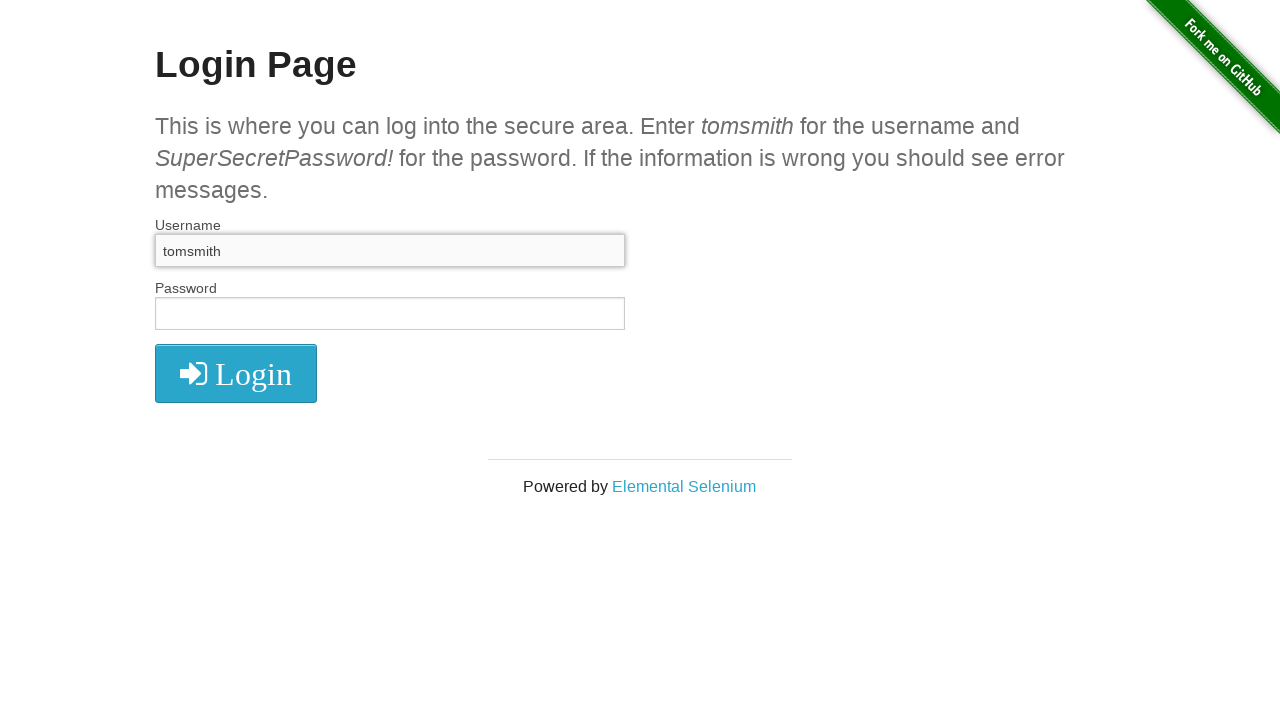

Filled password field with 'SuperSecretPassword!' on input[name='password']
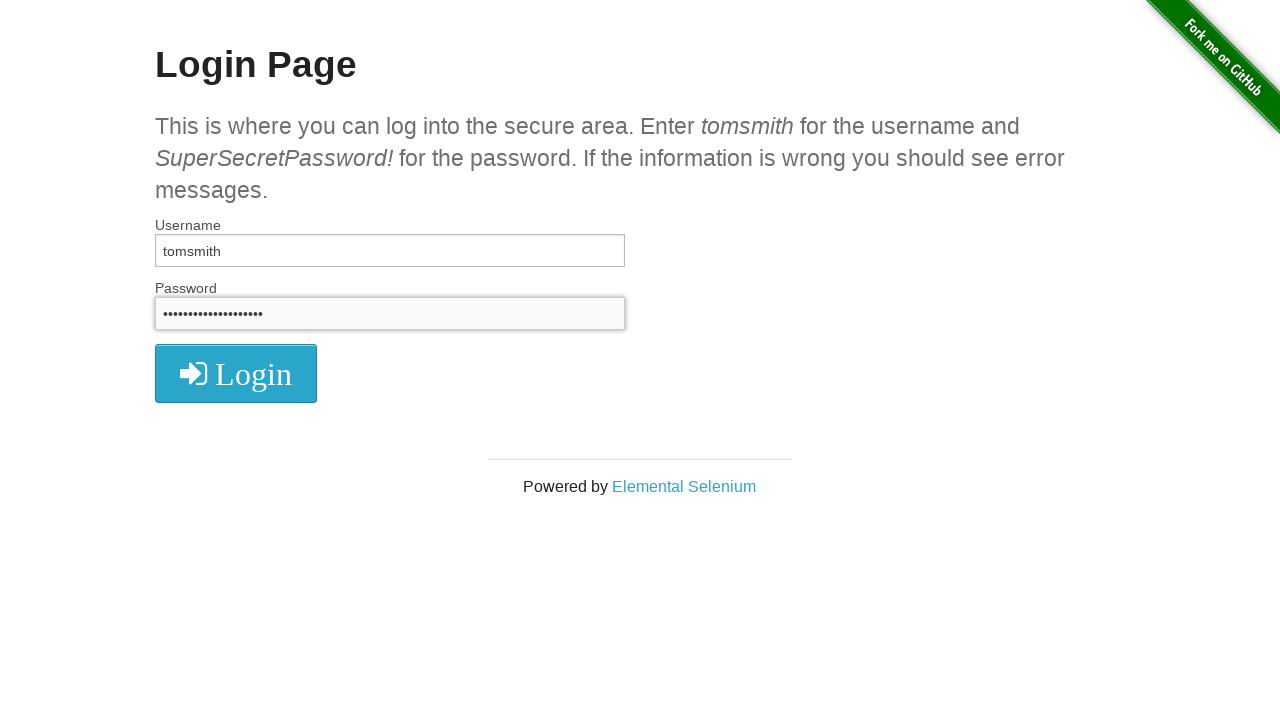

Clicked login button at (236, 373) on button.radius
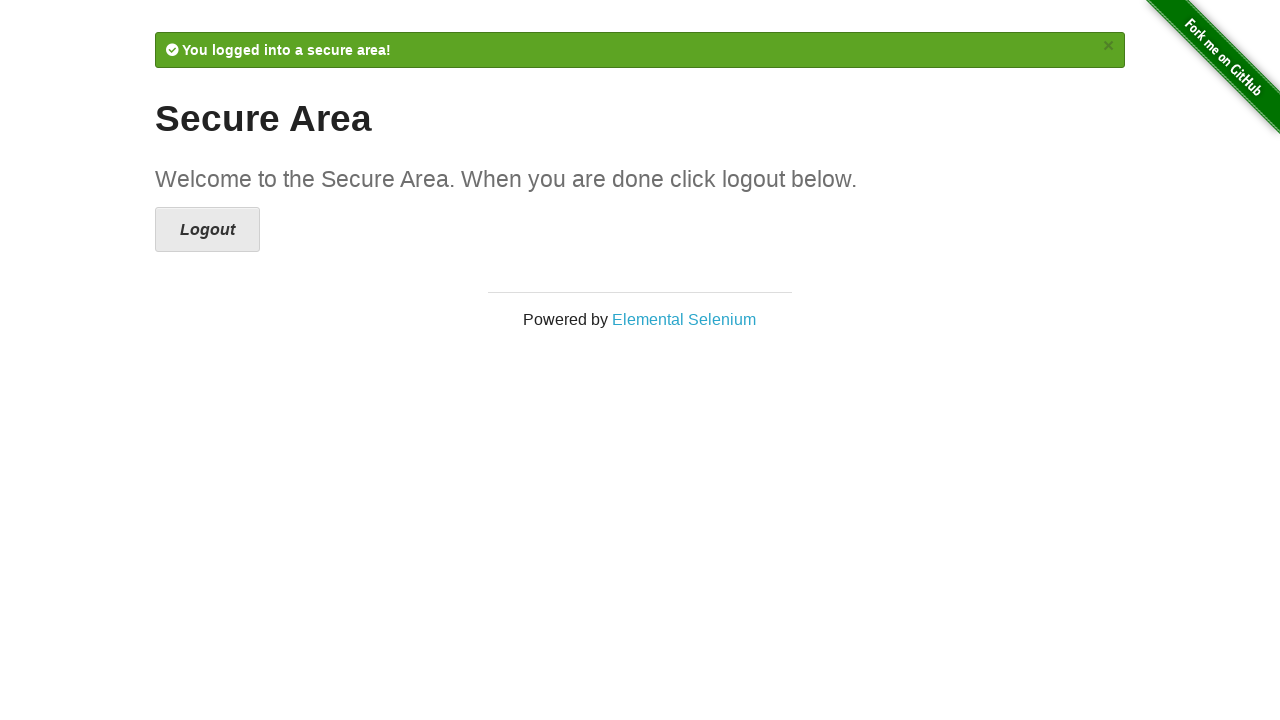

Verified secure area login success message appeared
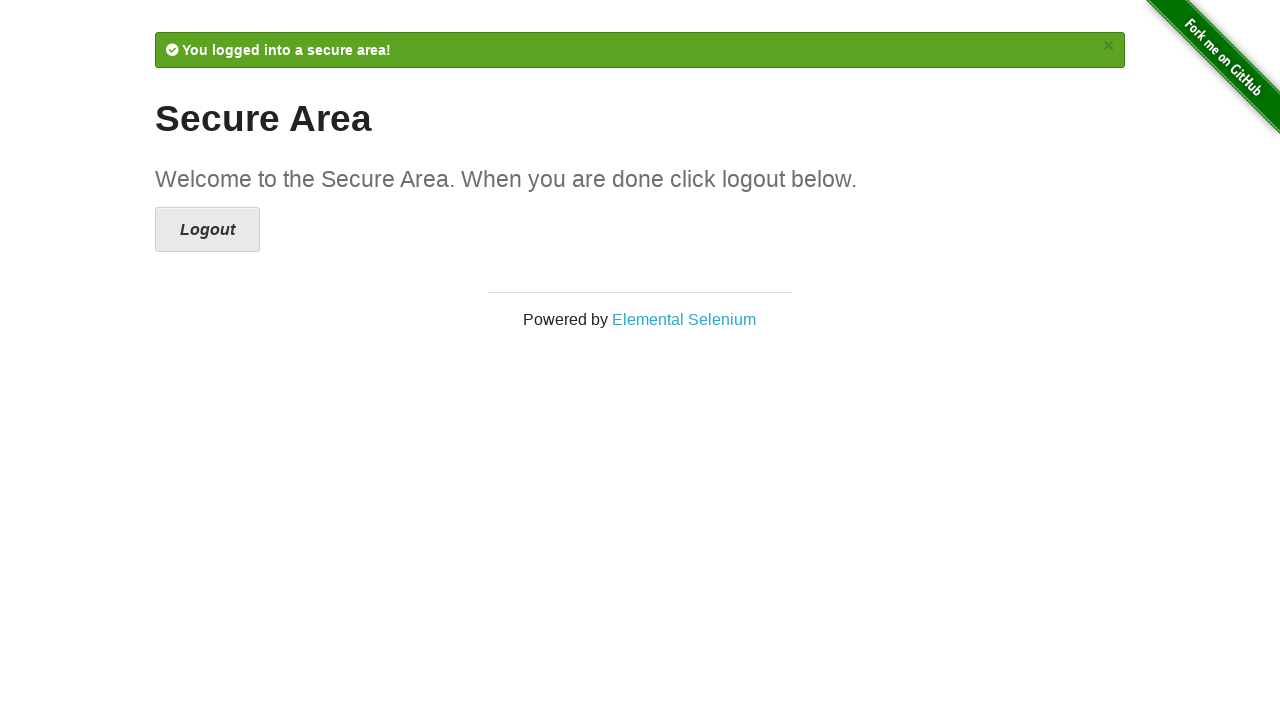

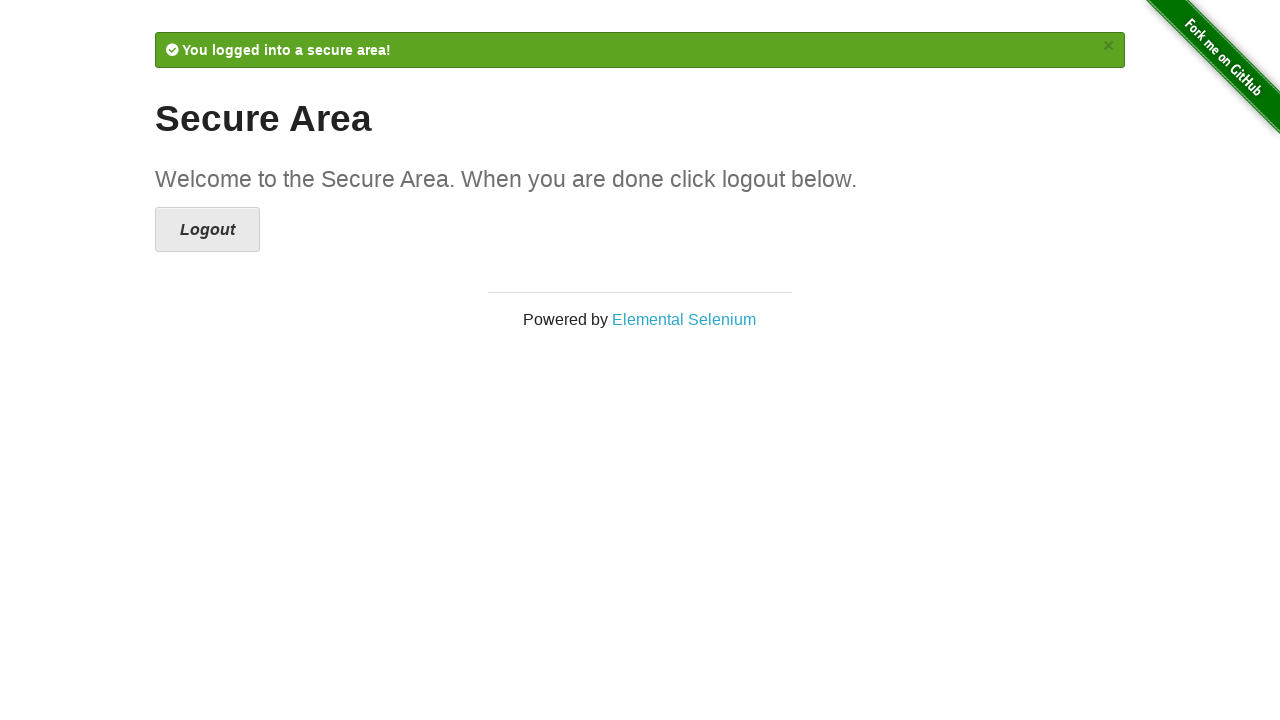